Tests JavaScript alert handling by clicking the alert button and accepting the alert dialog

Starting URL: https://the-internet.herokuapp.com/javascript_alerts

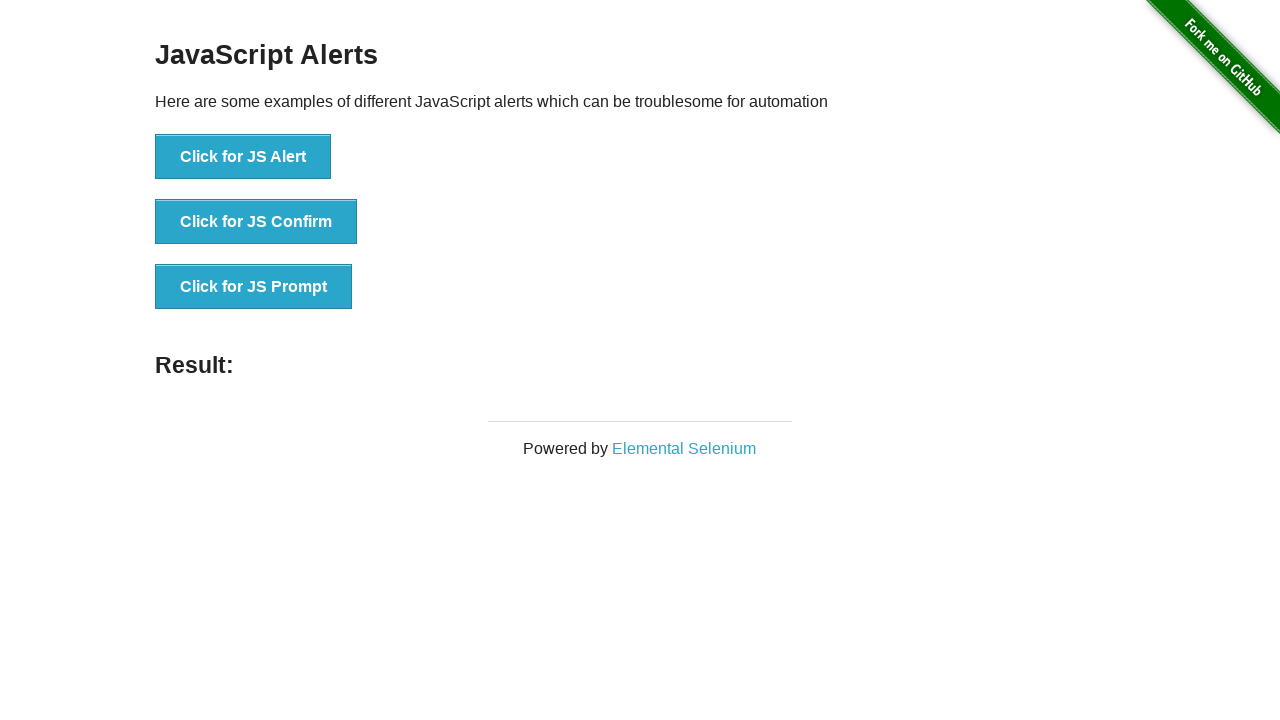

Set up dialog handler to automatically accept alerts
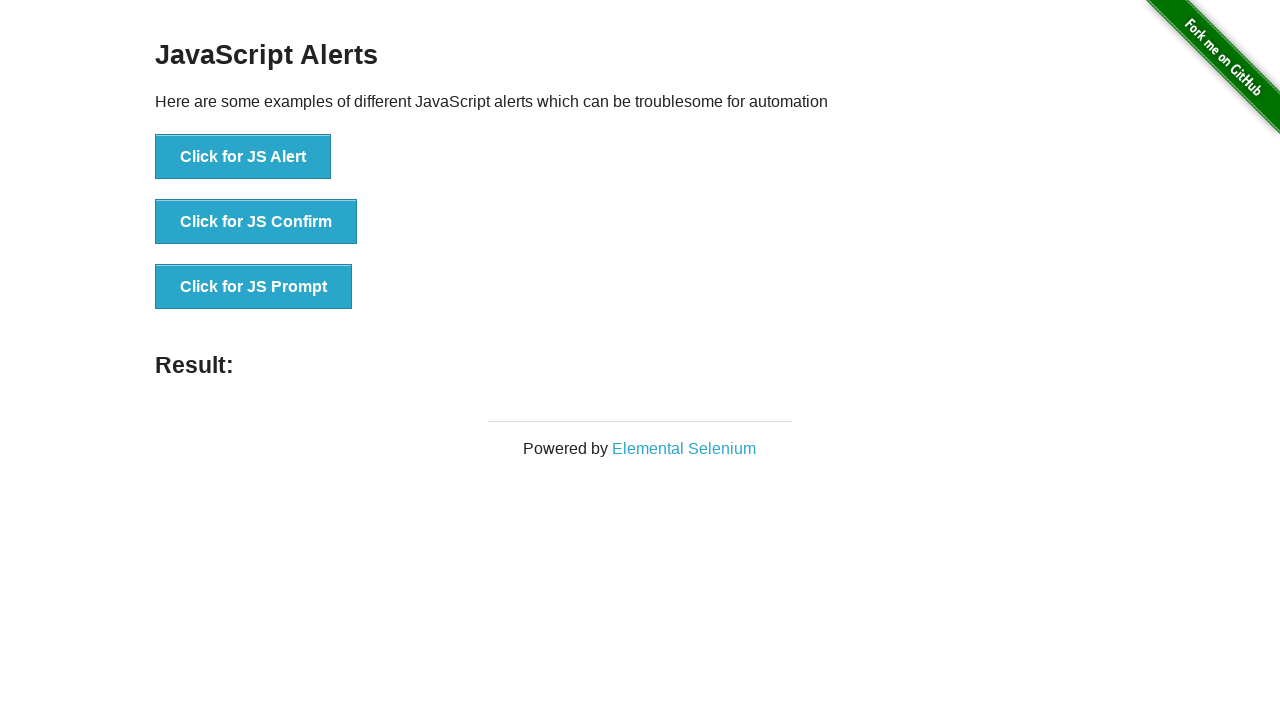

Clicked the button to trigger JavaScript alert at (243, 157) on [onclick="jsAlert()"]
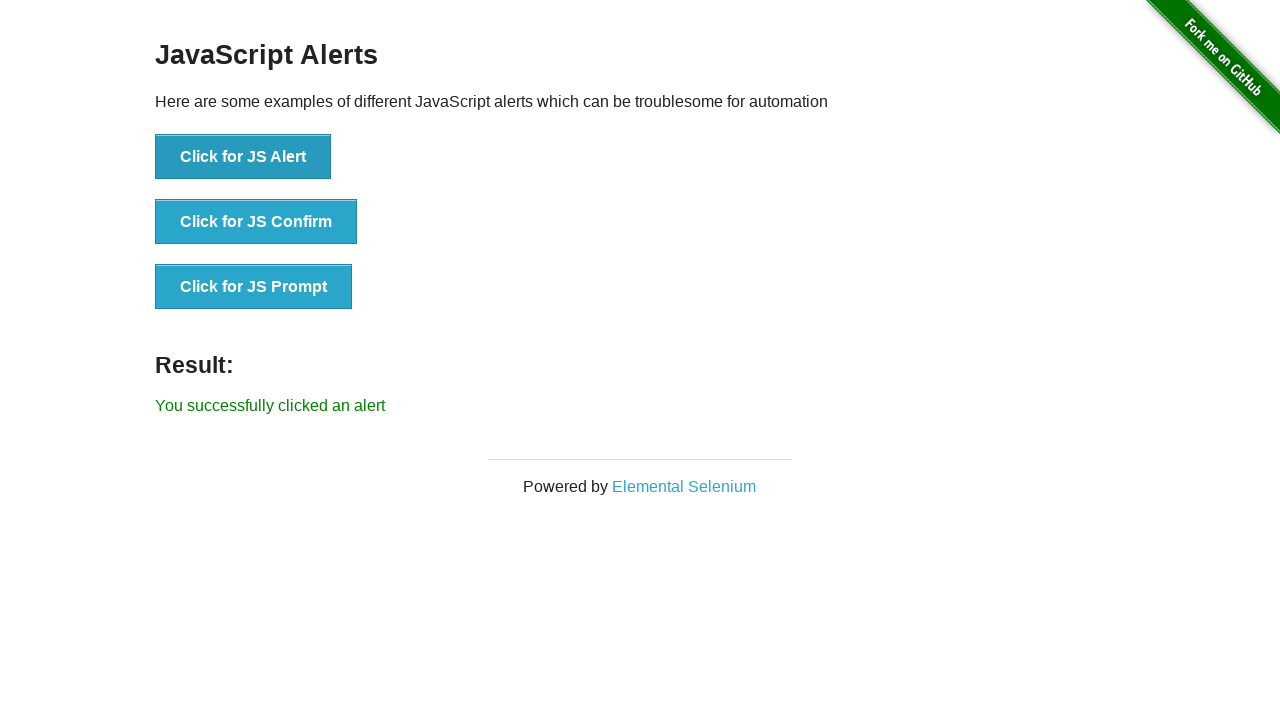

Alert was accepted and success message appeared
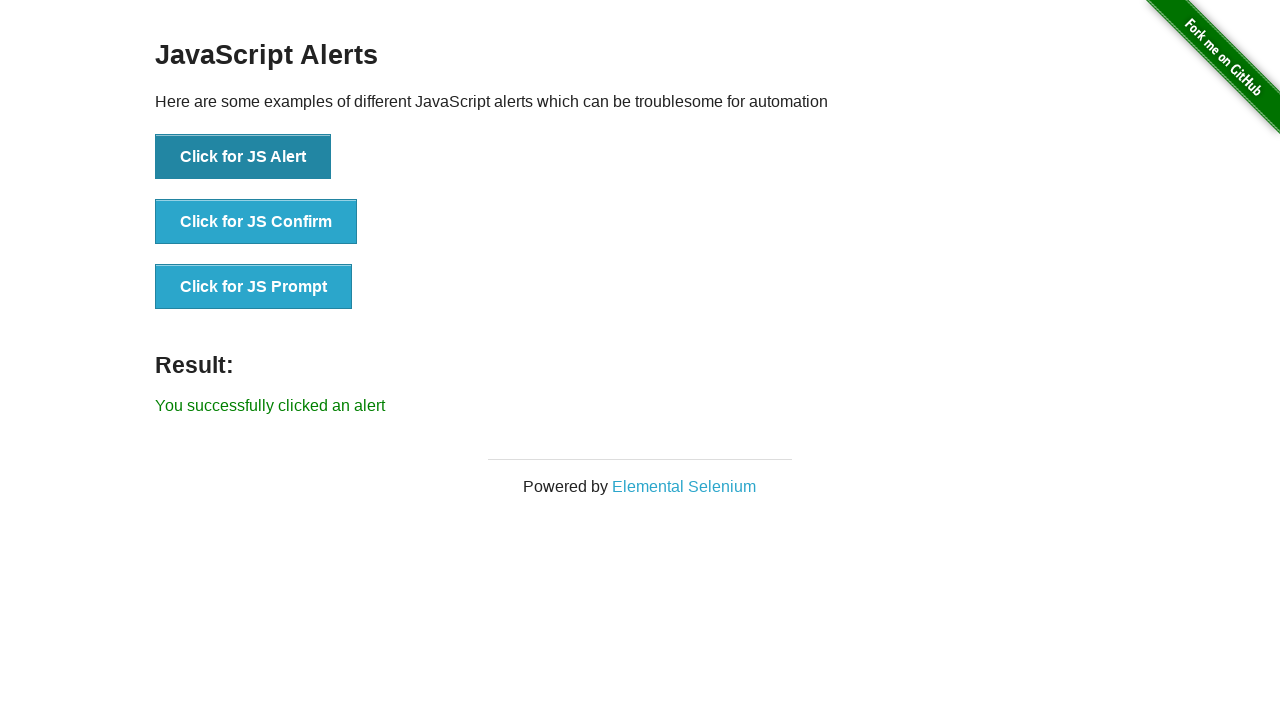

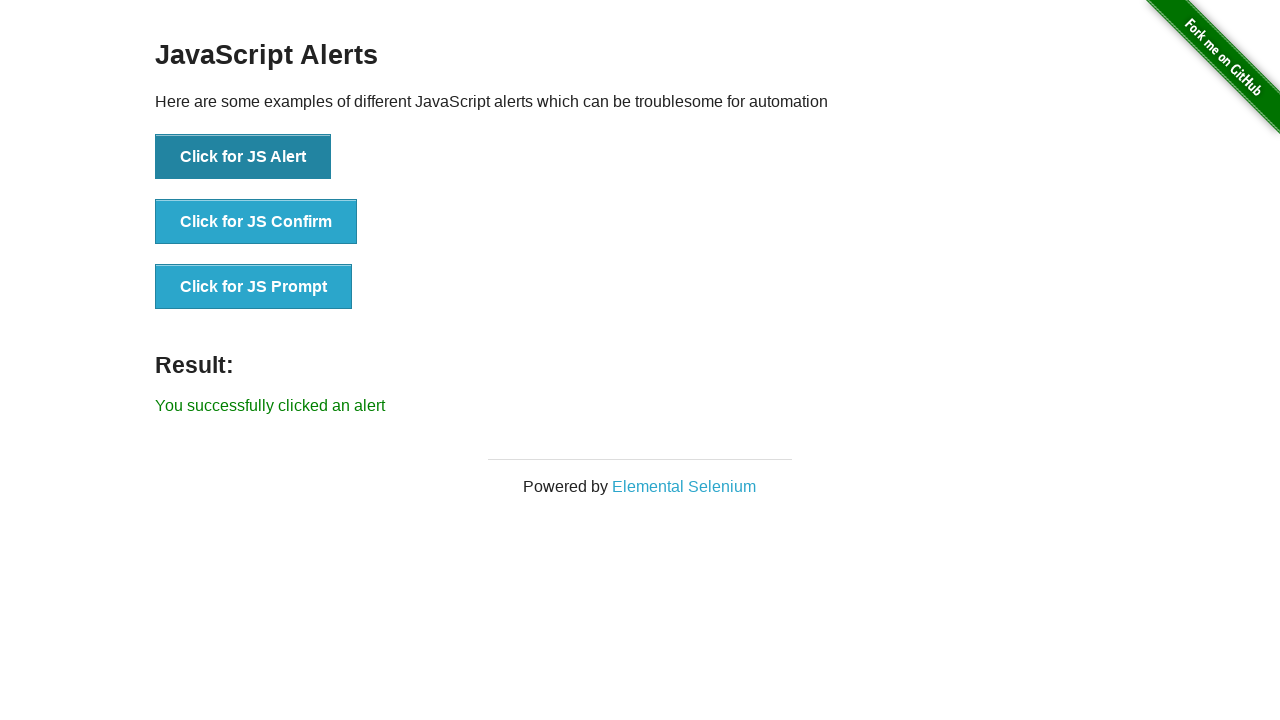